Tests filling a name field that is partially overlapped by scrolling to it first

Starting URL: http://uitestingplayground.com/overlapped

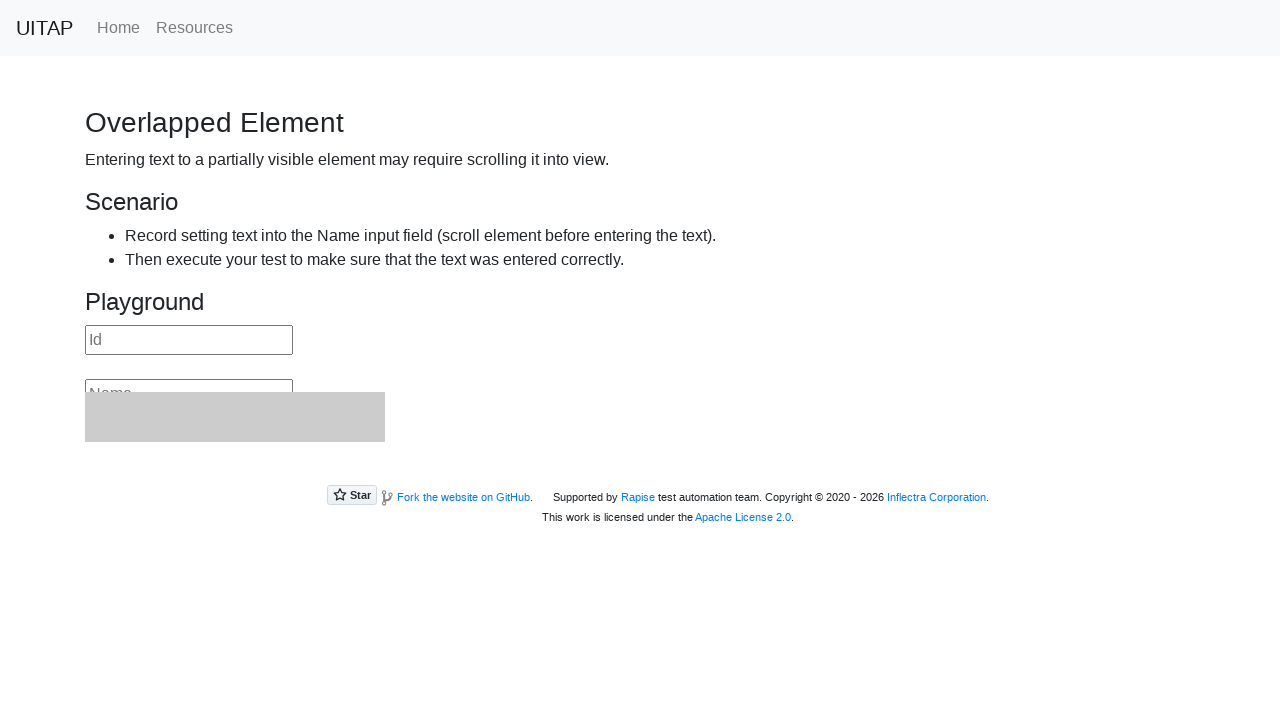

Located the name input field element
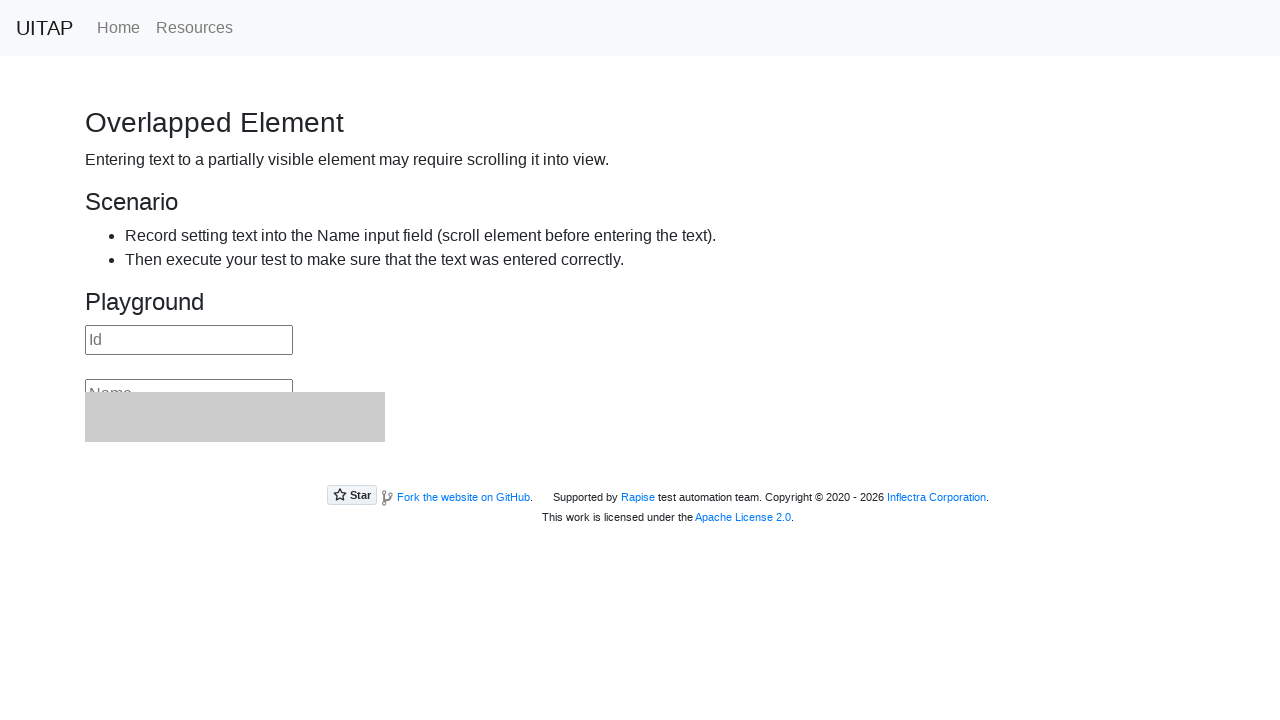

Scrolled name input field into view to handle overlap
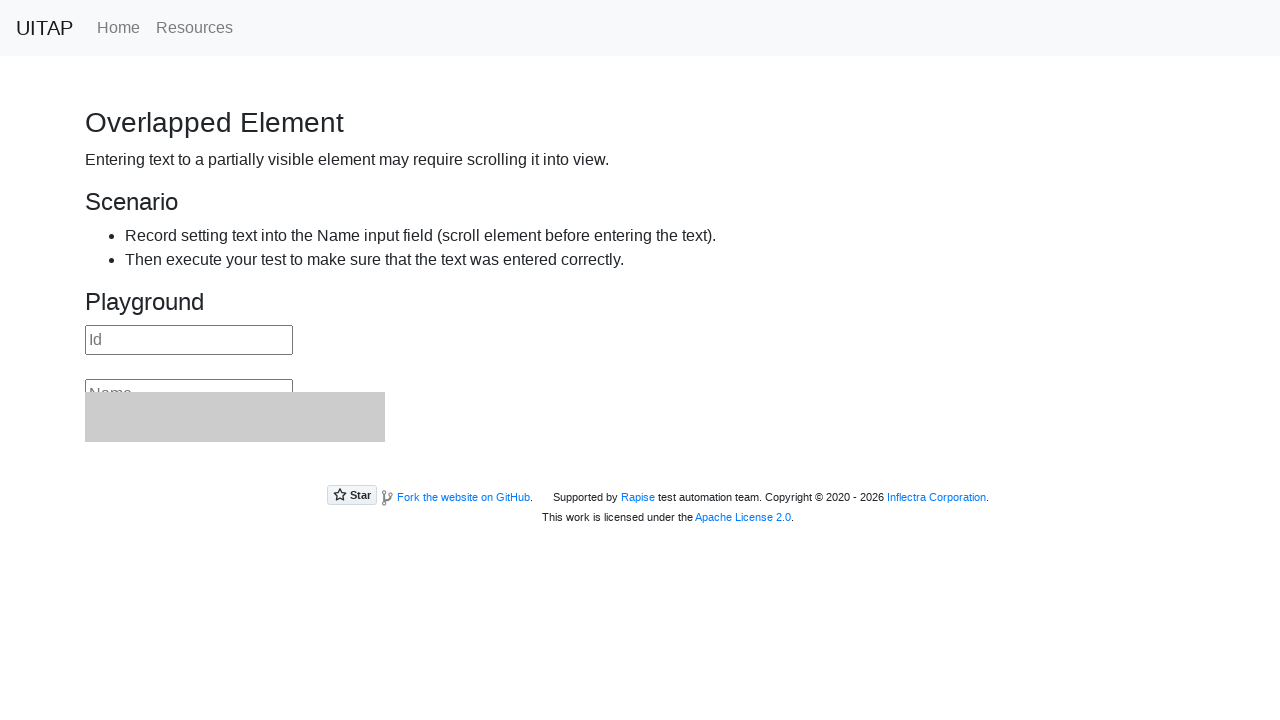

Filled name field with 'John Smith' on #name
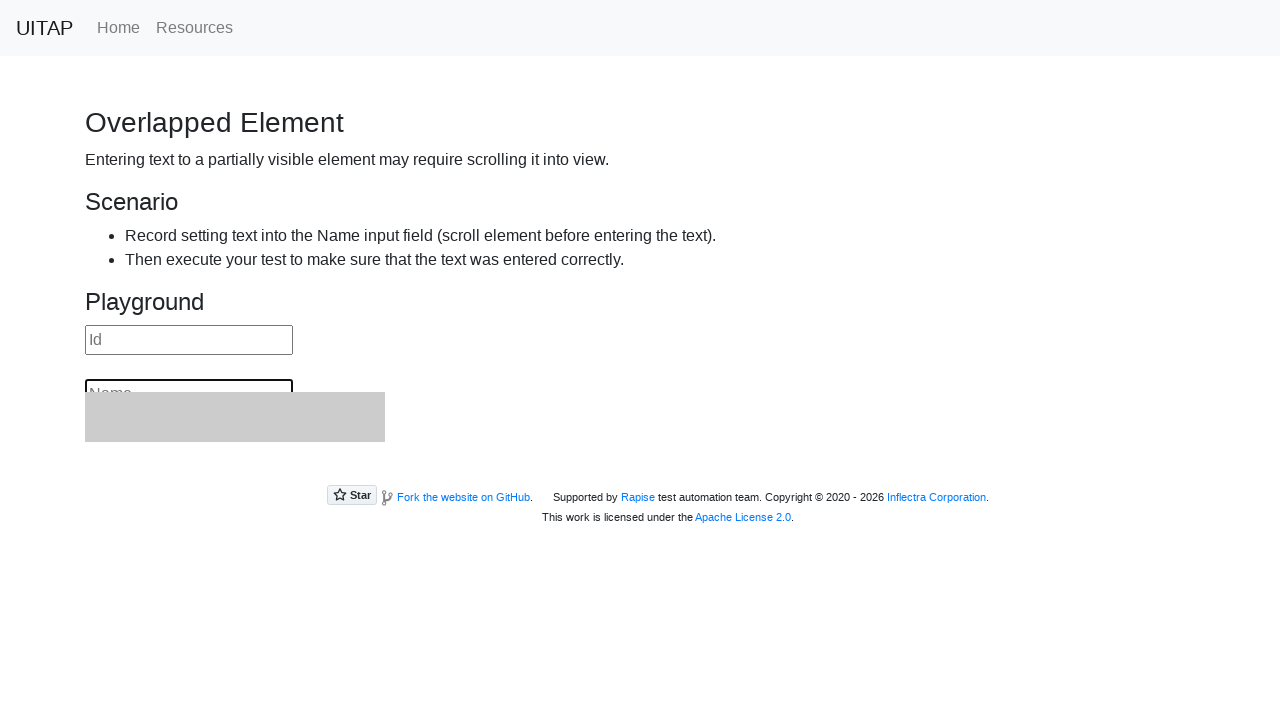

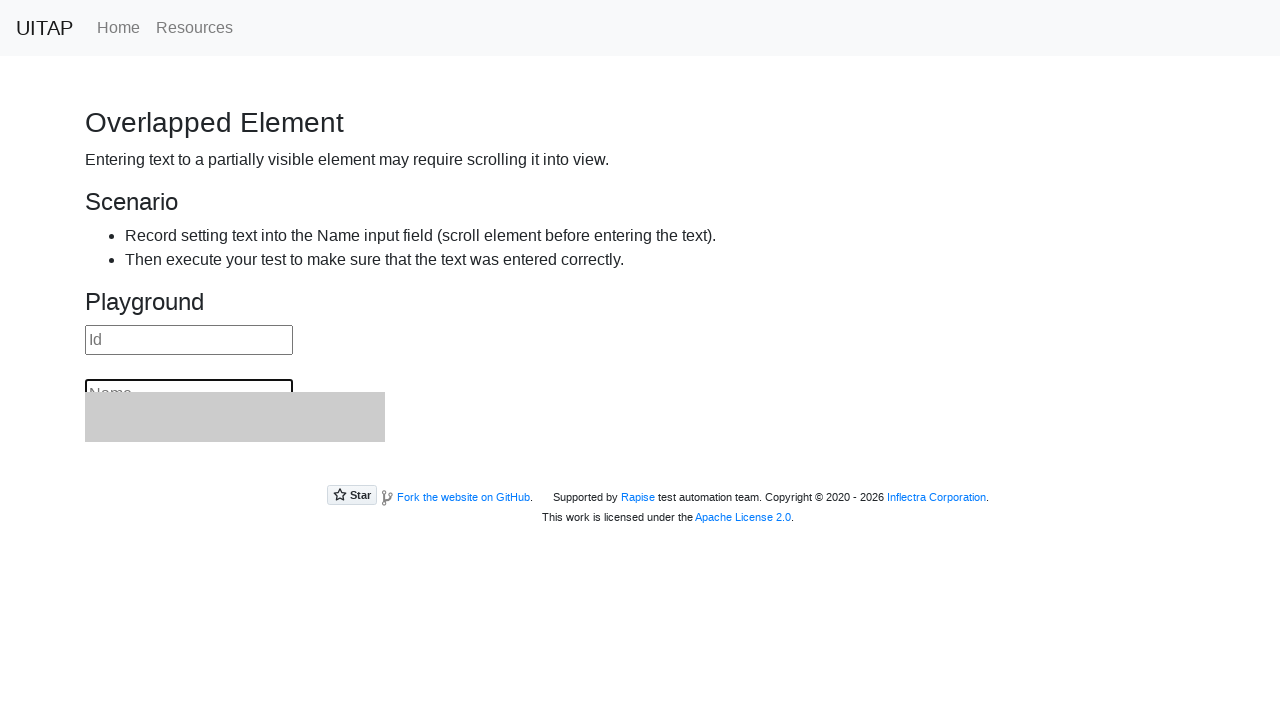